Waits for a price to reach $100, clicks a book button, solves a math problem and submits the answer

Starting URL: http://suninjuly.github.io/explicit_wait2.html

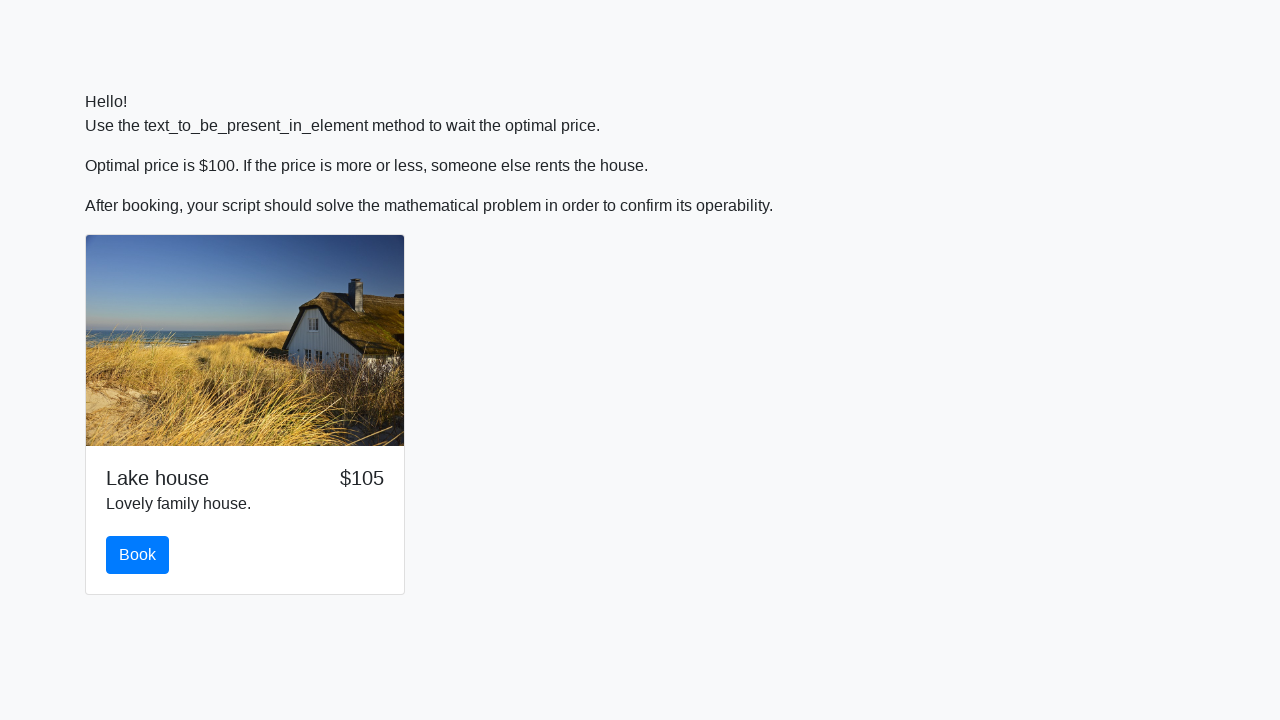

Waited for price to reach $100
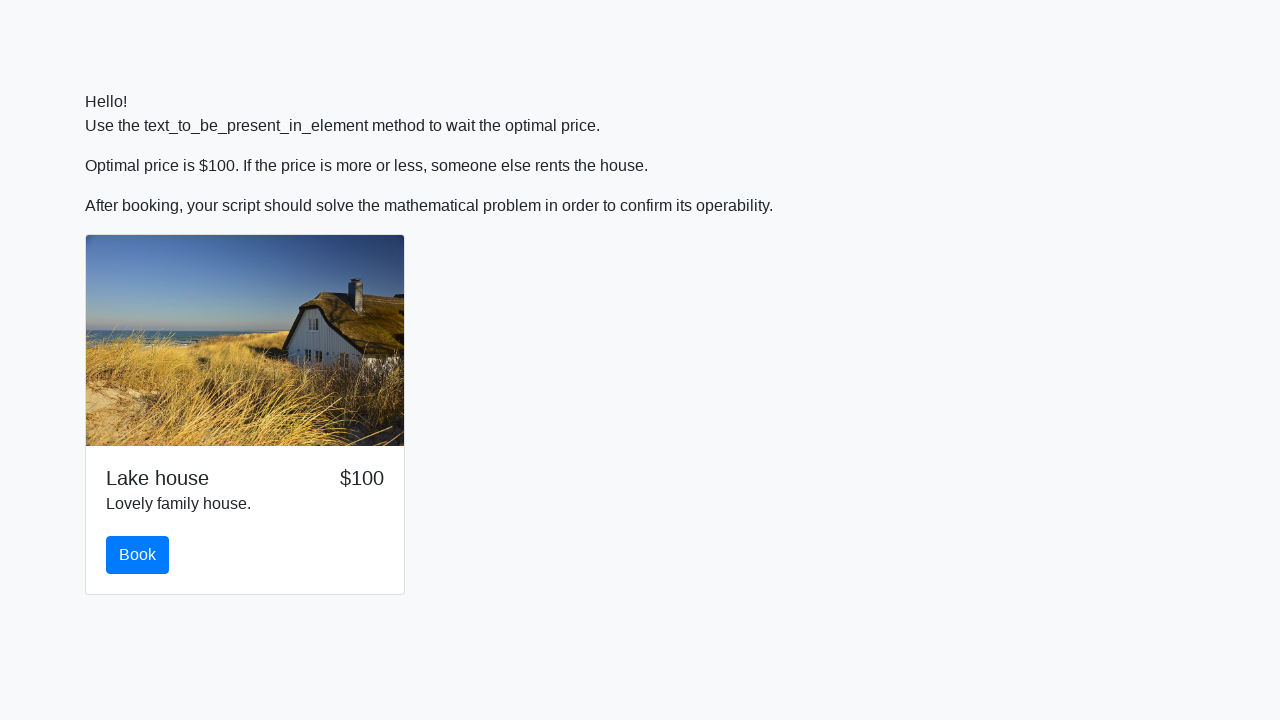

Clicked the book button at (138, 555) on #book
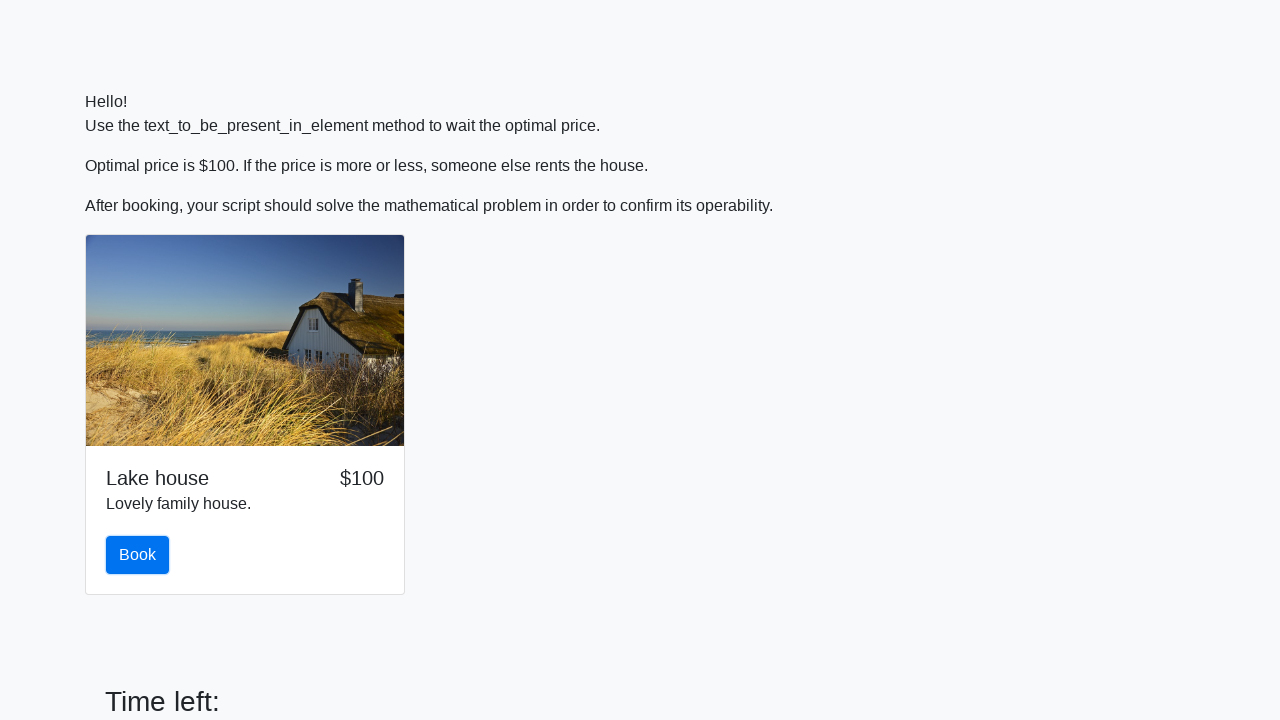

Retrieved input value: 894
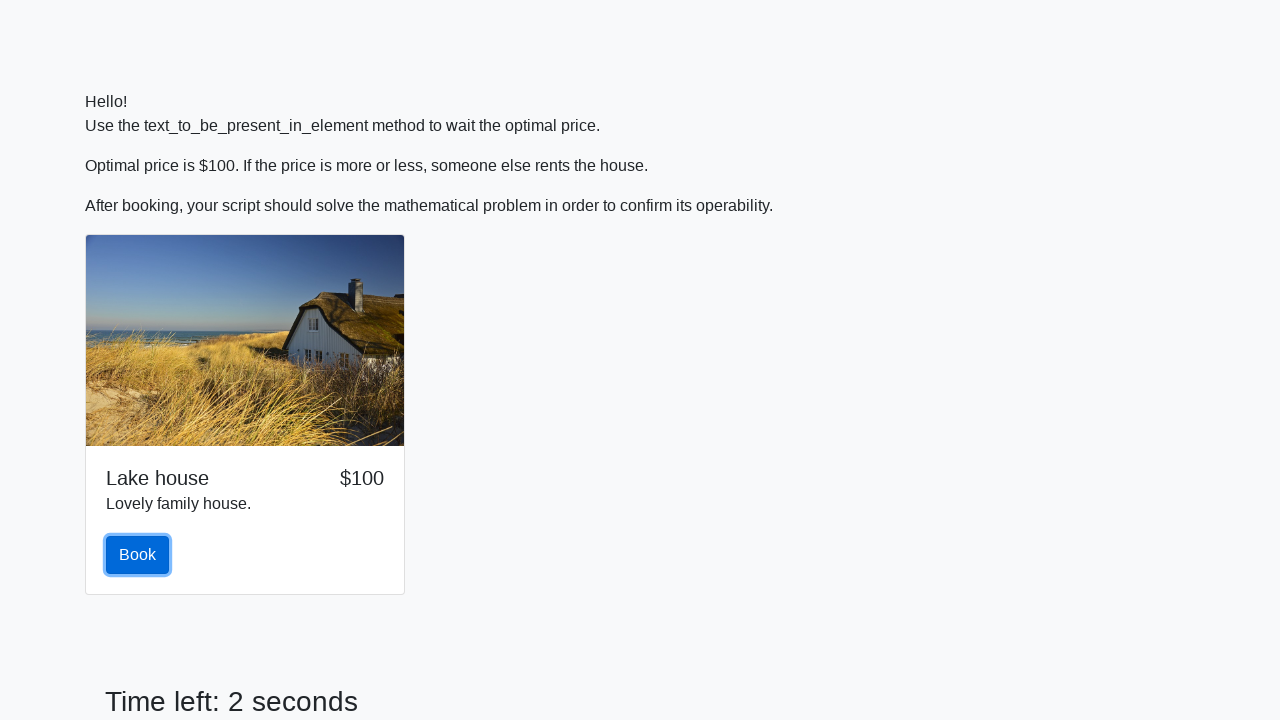

Calculated answer: 2.46119924832334
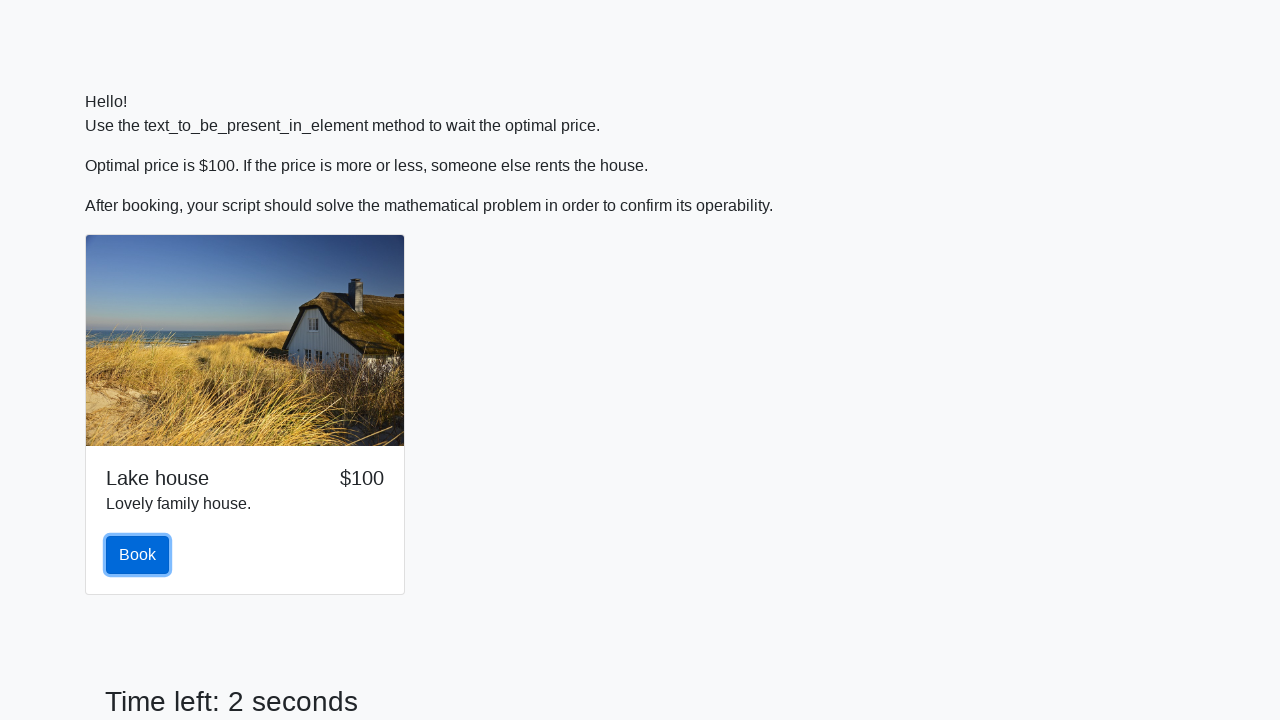

Filled in the calculated answer on input
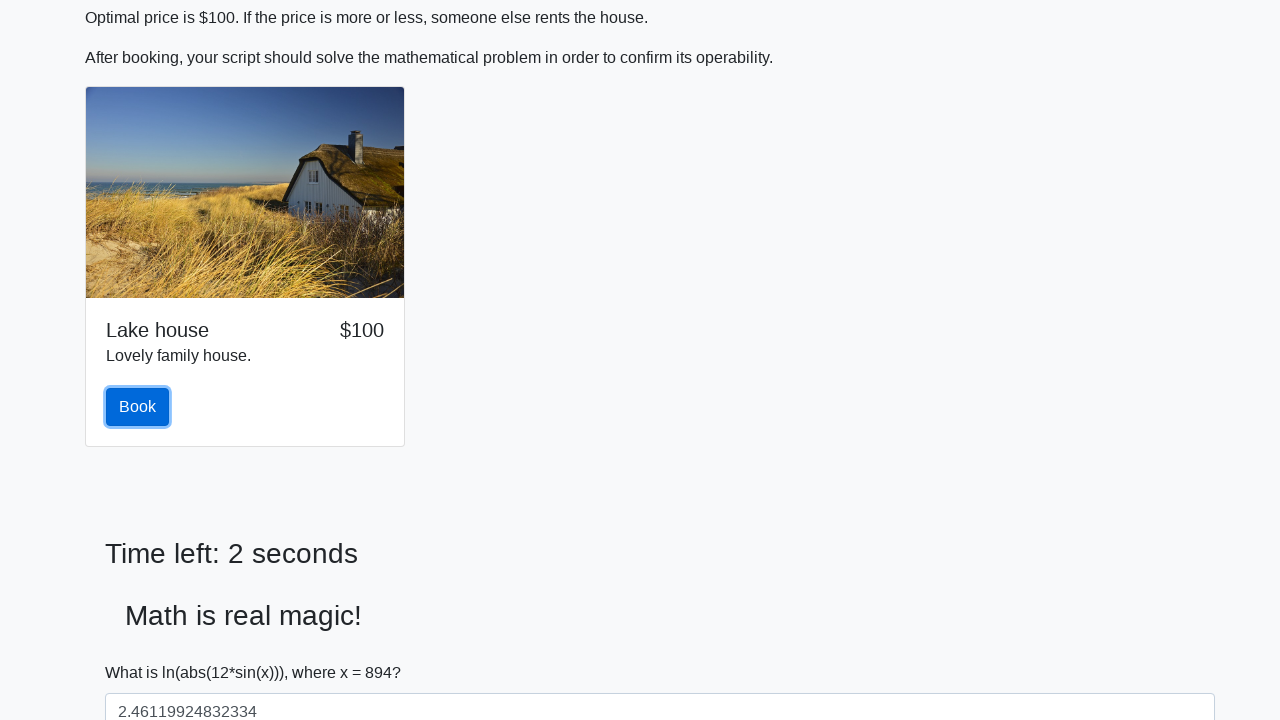

Clicked solve button to submit the answer at (143, 651) on #solve
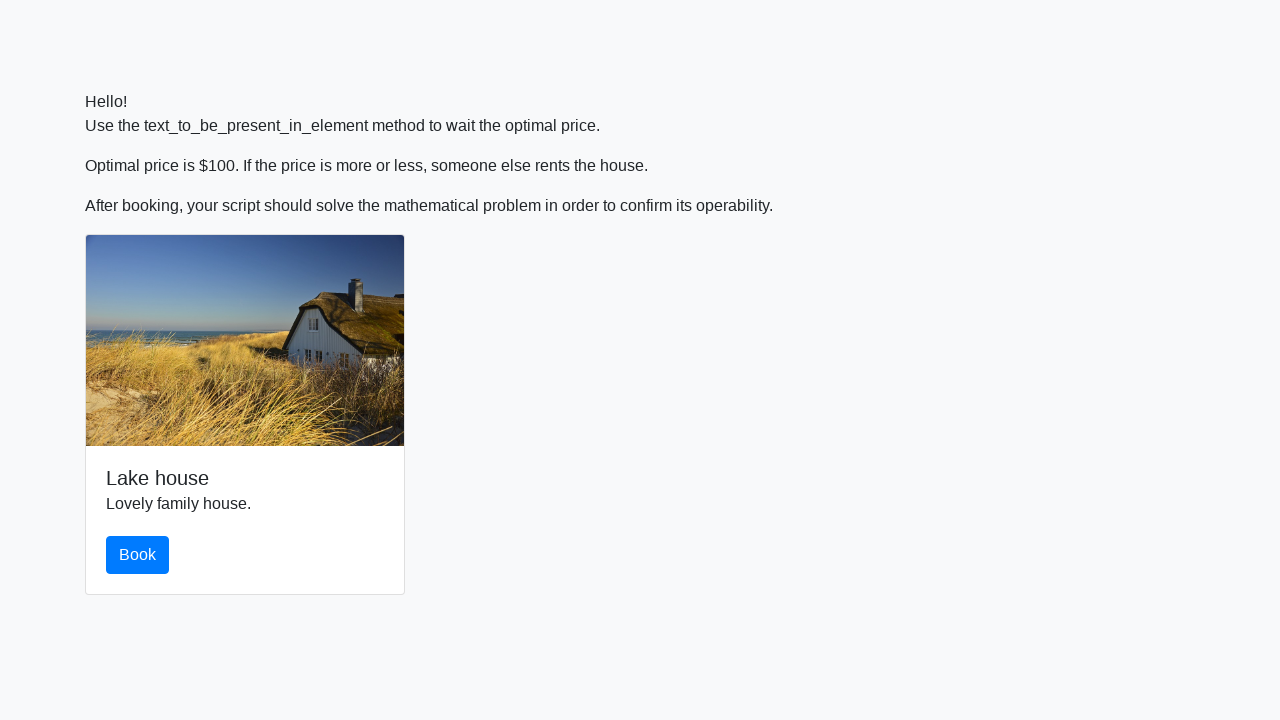

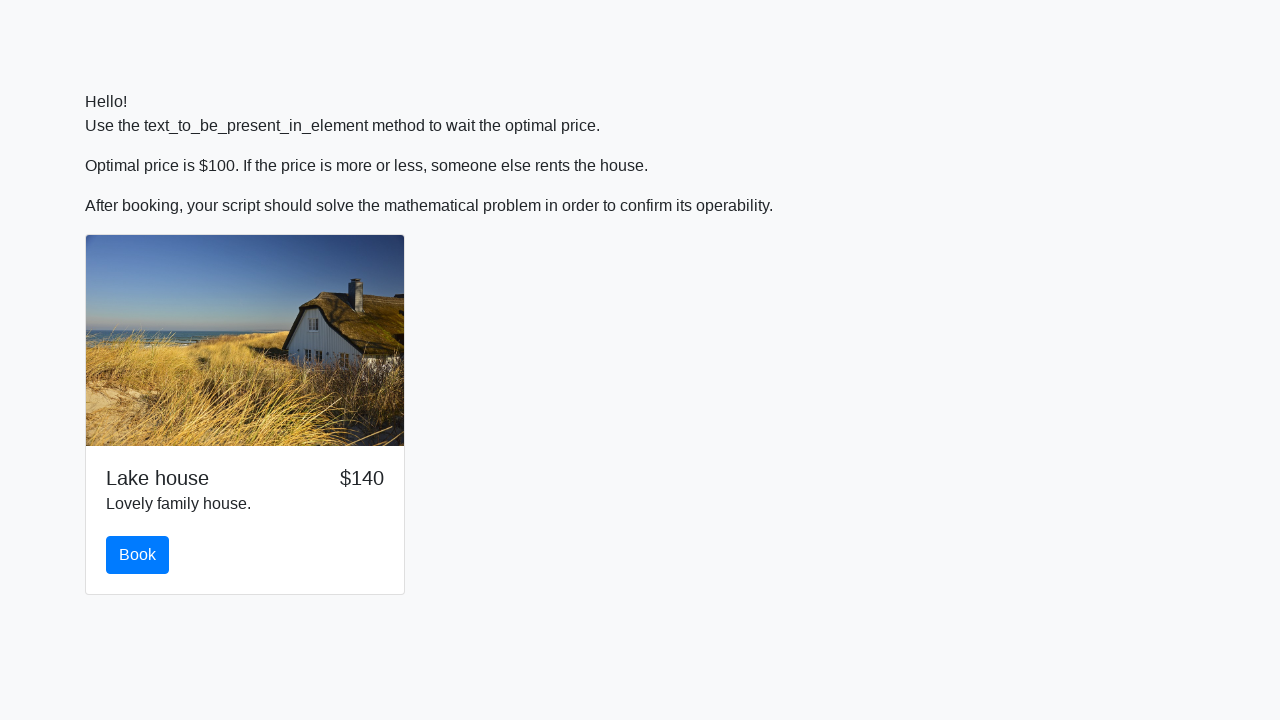